Tests marking all todo items as completed using the toggle-all checkbox

Starting URL: https://demo.playwright.dev/todomvc

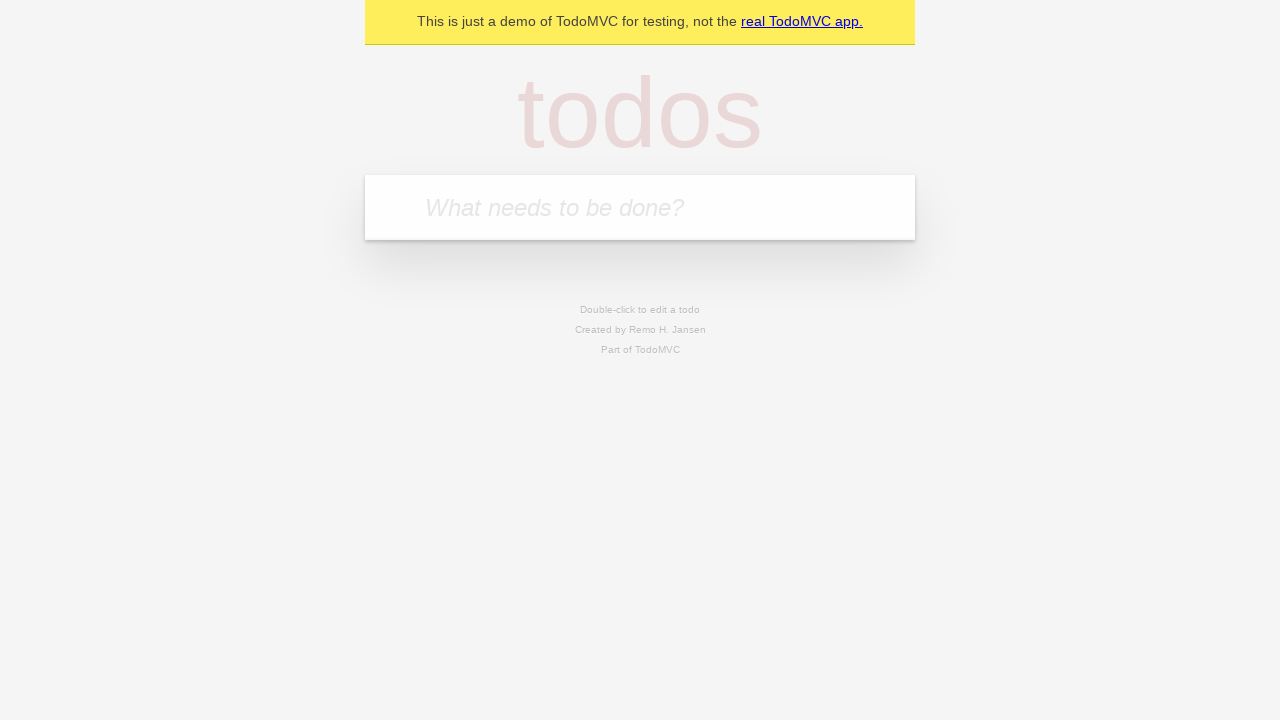

Filled todo input with 'buy some cheese' on internal:attr=[placeholder="What needs to be done?"i]
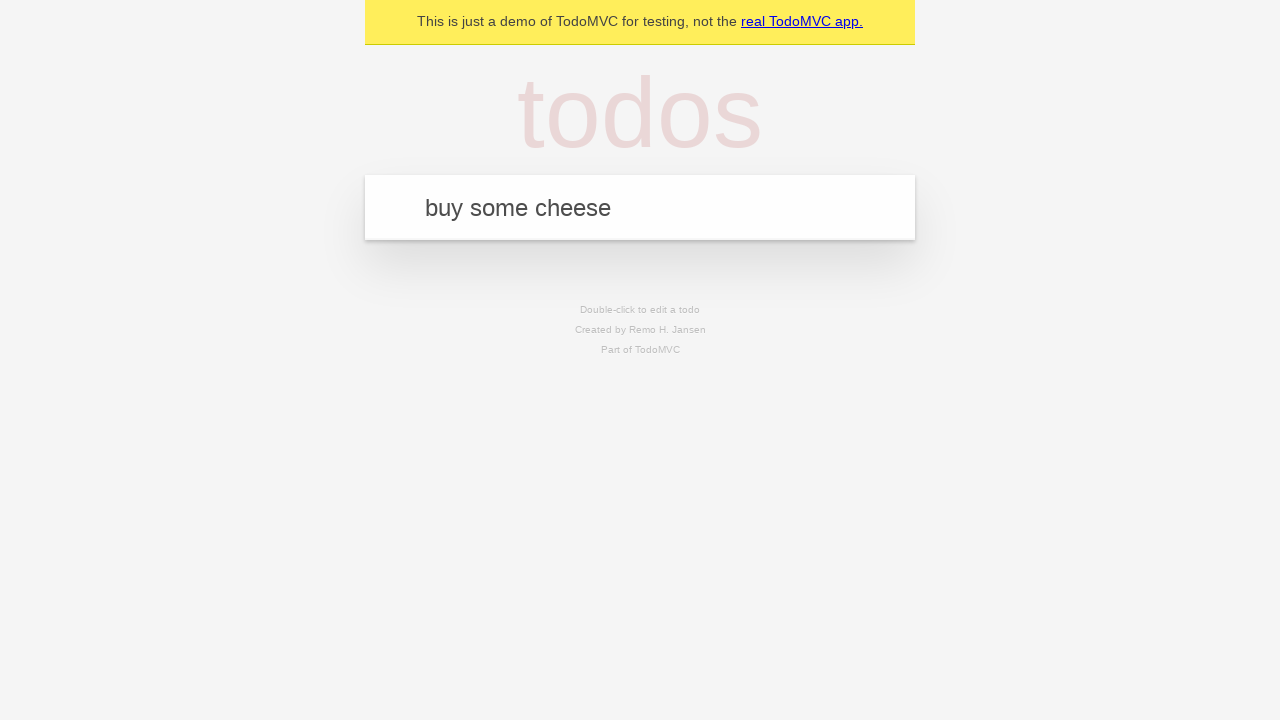

Pressed Enter to add first todo on internal:attr=[placeholder="What needs to be done?"i]
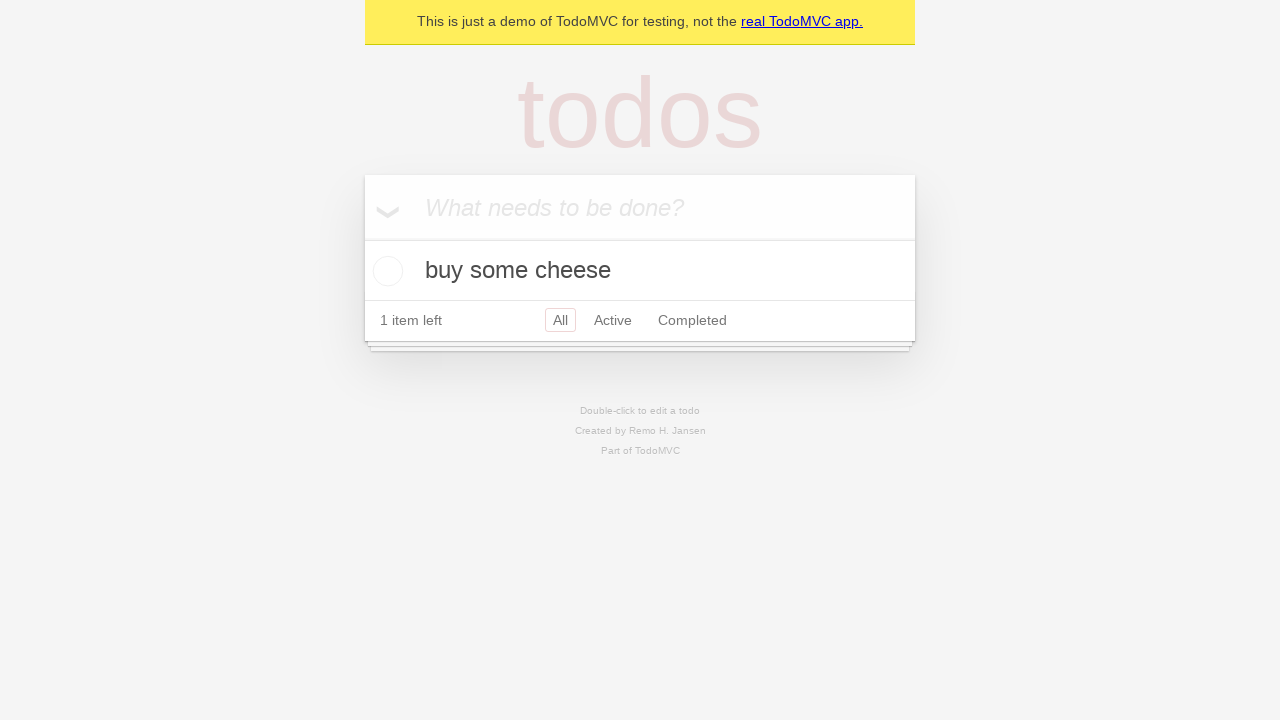

Filled todo input with 'feed the cat' on internal:attr=[placeholder="What needs to be done?"i]
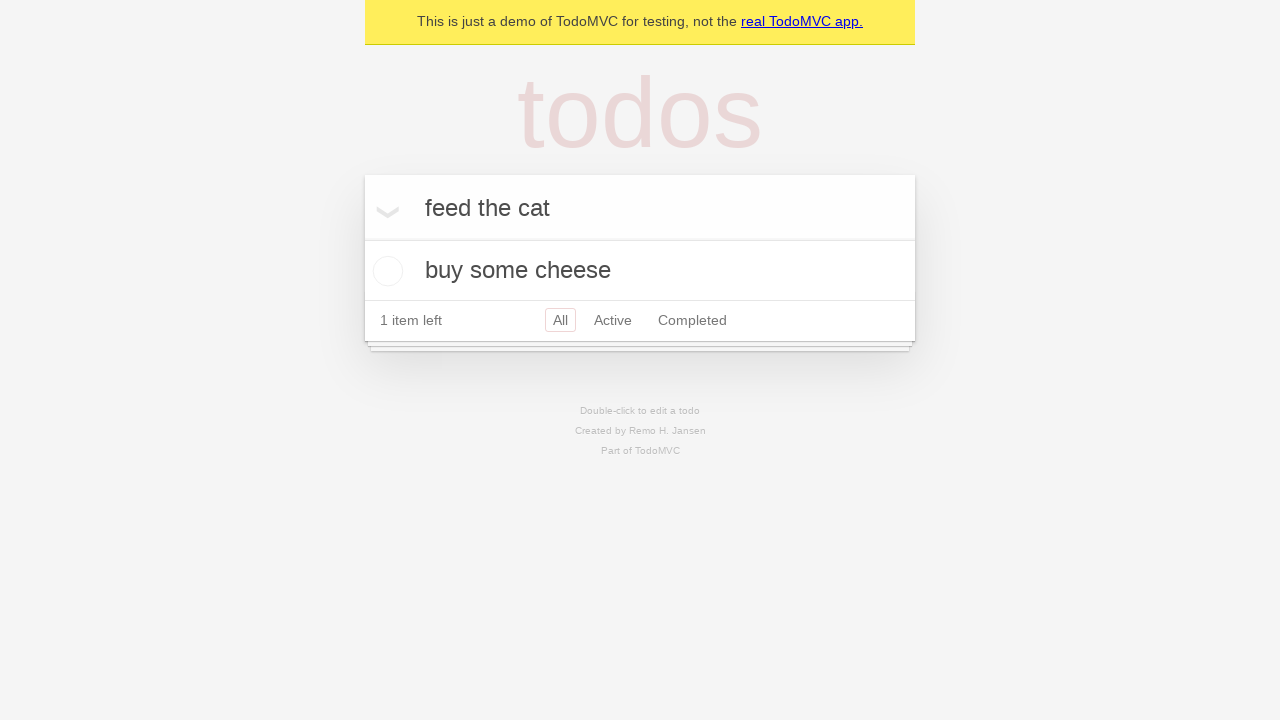

Pressed Enter to add second todo on internal:attr=[placeholder="What needs to be done?"i]
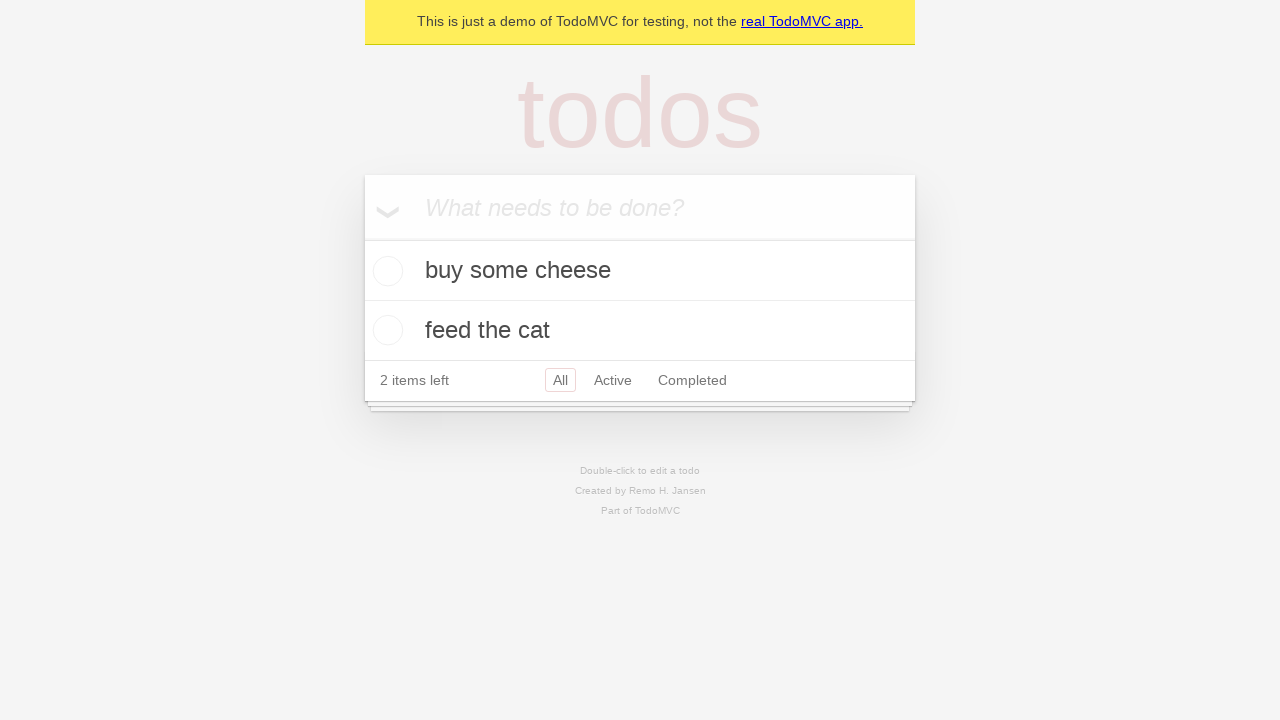

Filled todo input with 'book a doctors appointment' on internal:attr=[placeholder="What needs to be done?"i]
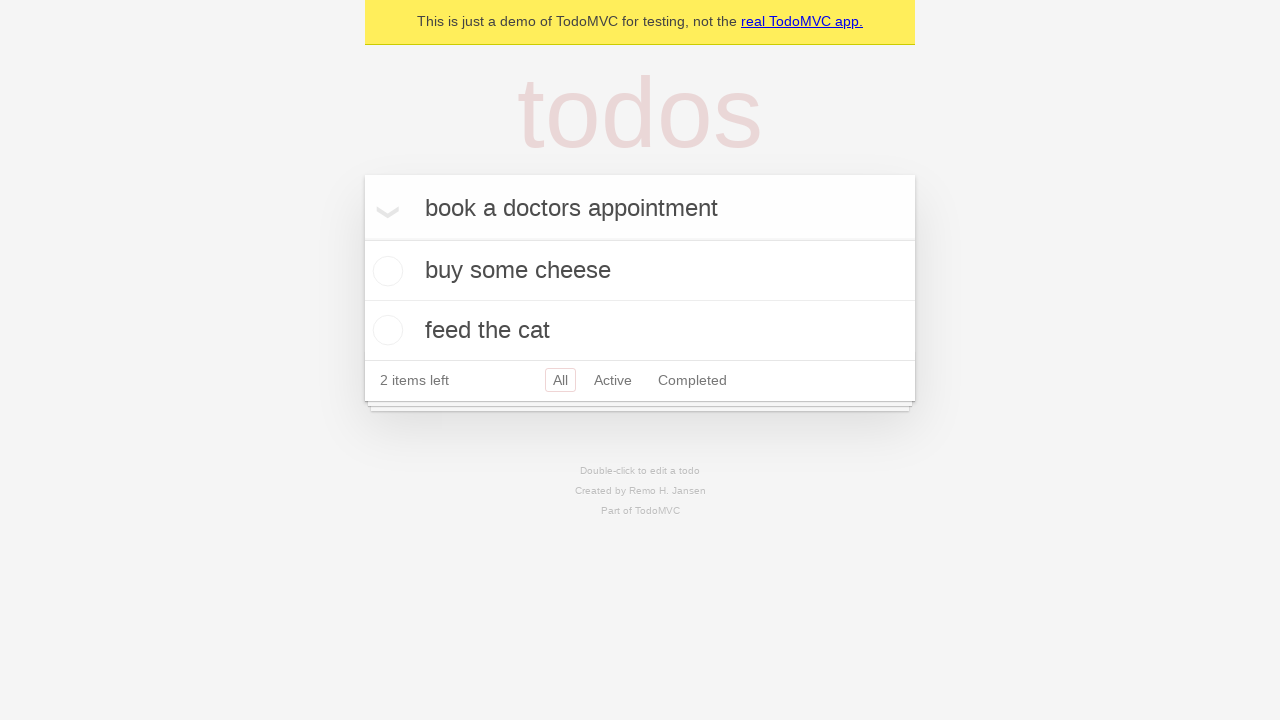

Pressed Enter to add third todo on internal:attr=[placeholder="What needs to be done?"i]
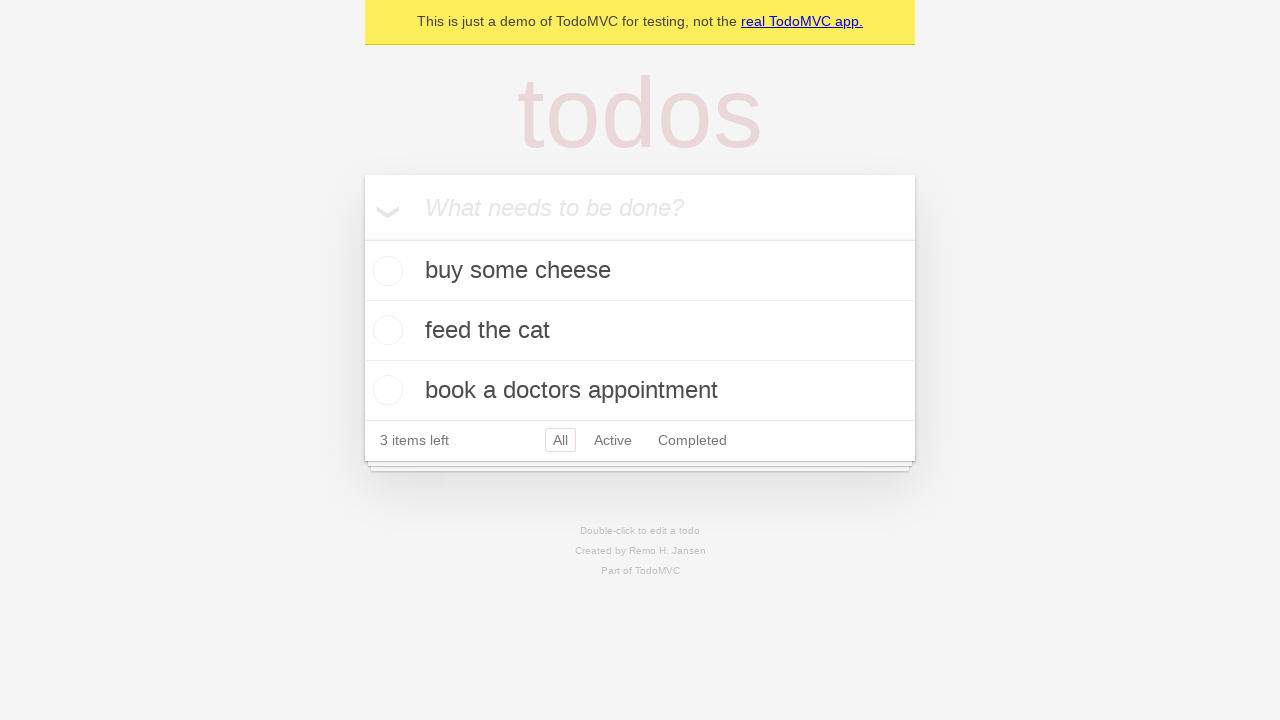

Waited for todo items to load
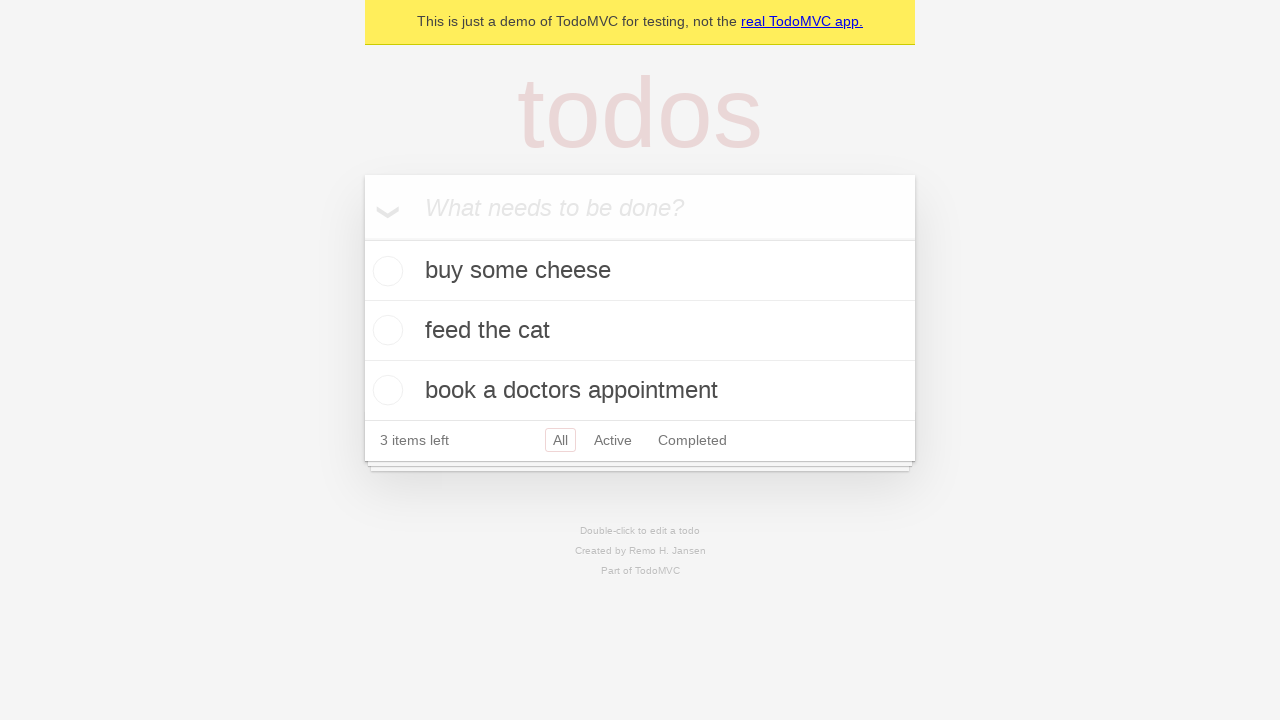

Clicked toggle-all checkbox to mark all items as completed at (382, 206) on label[for="toggle-all"]
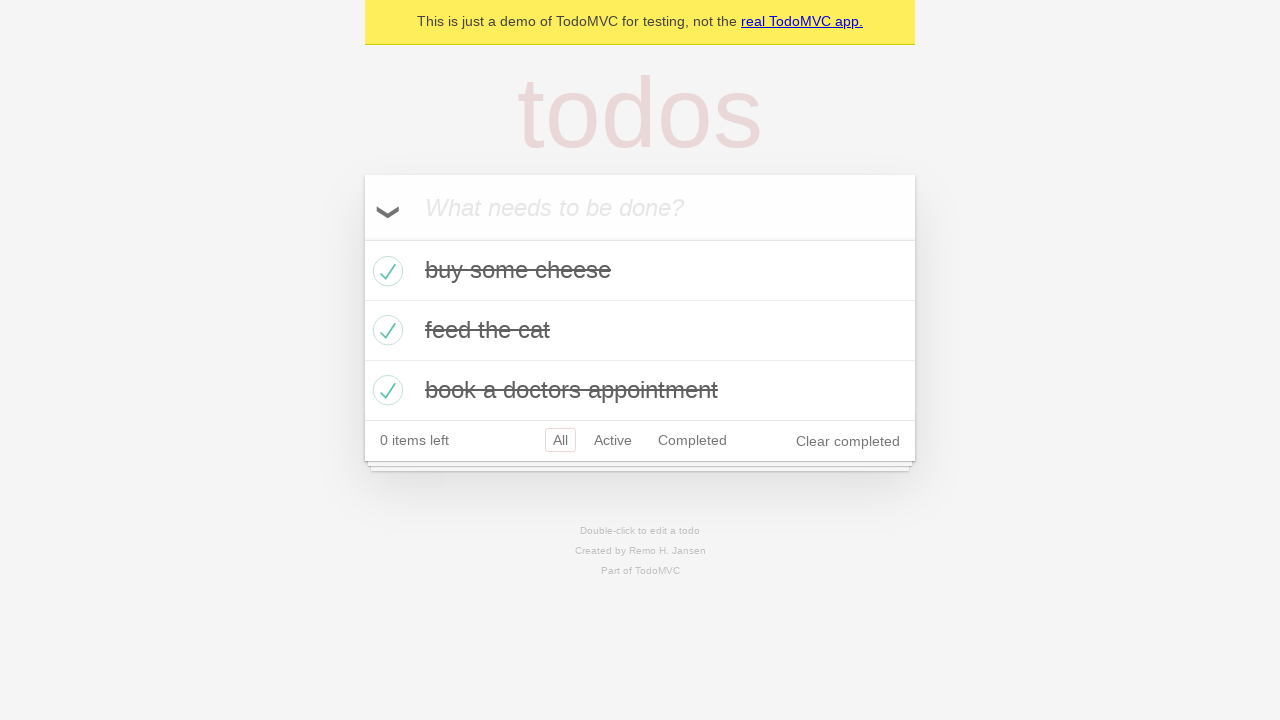

Waited for all todo items to show completed status
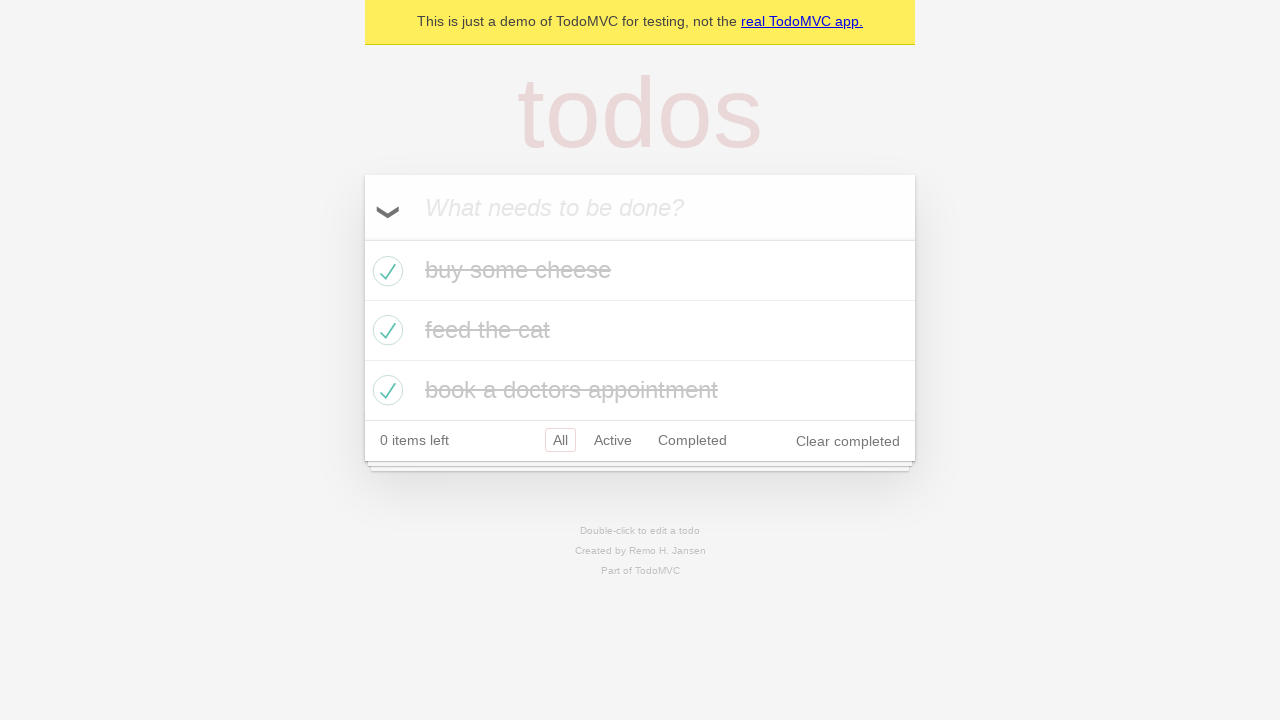

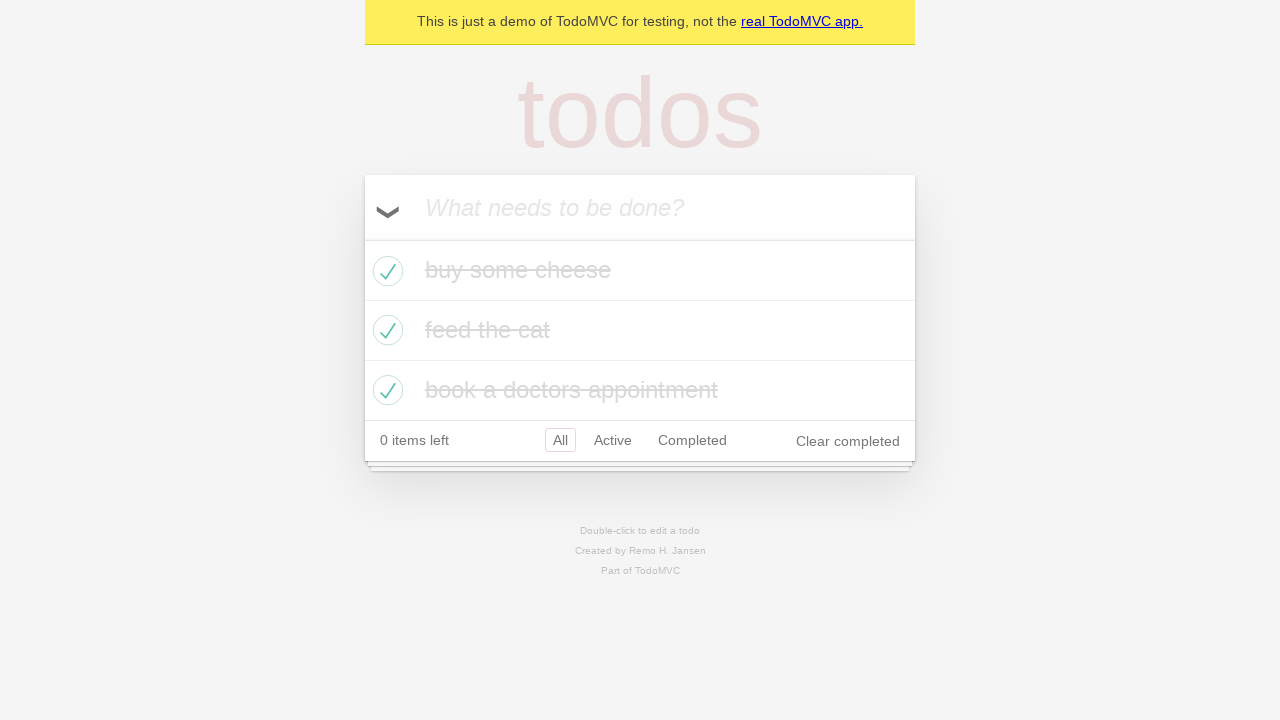